Tests injecting jQuery Growl notifications into a page by loading jQuery and jQuery Growl libraries via JavaScript, then displaying various notification messages (default, error, notice, warning).

Starting URL: http://the-internet.herokuapp.com

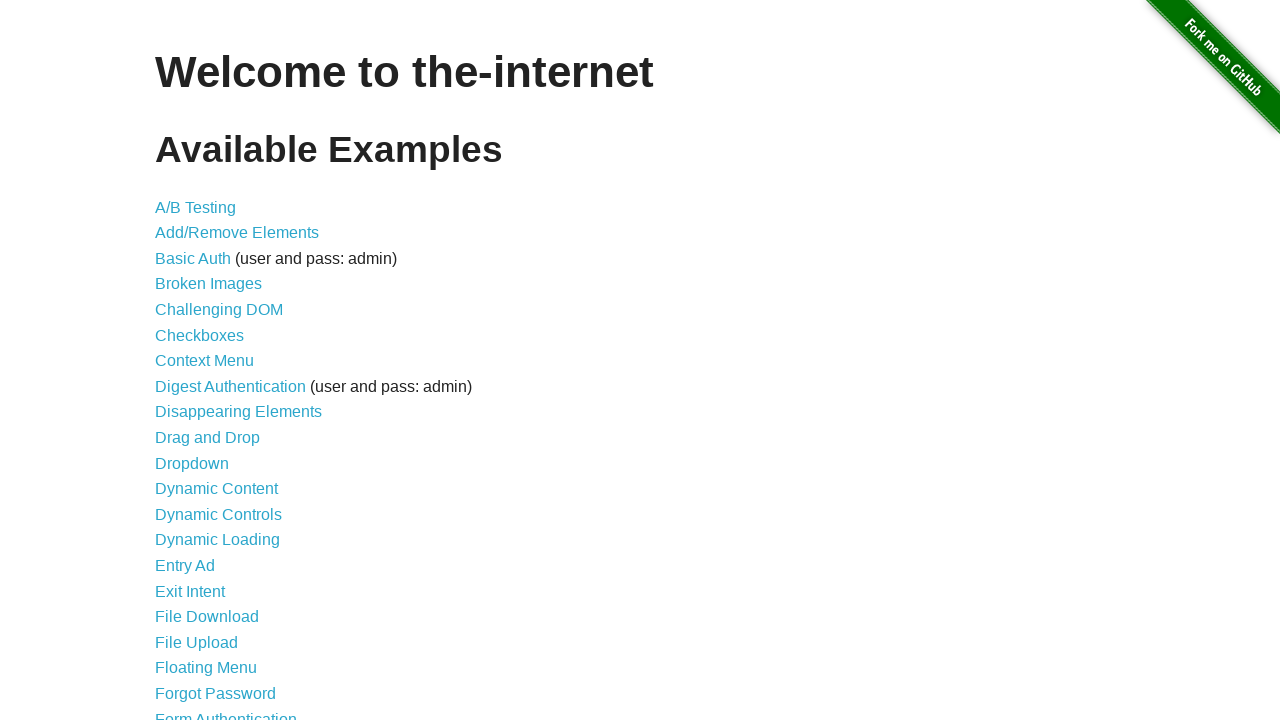

Injected jQuery library if not already present
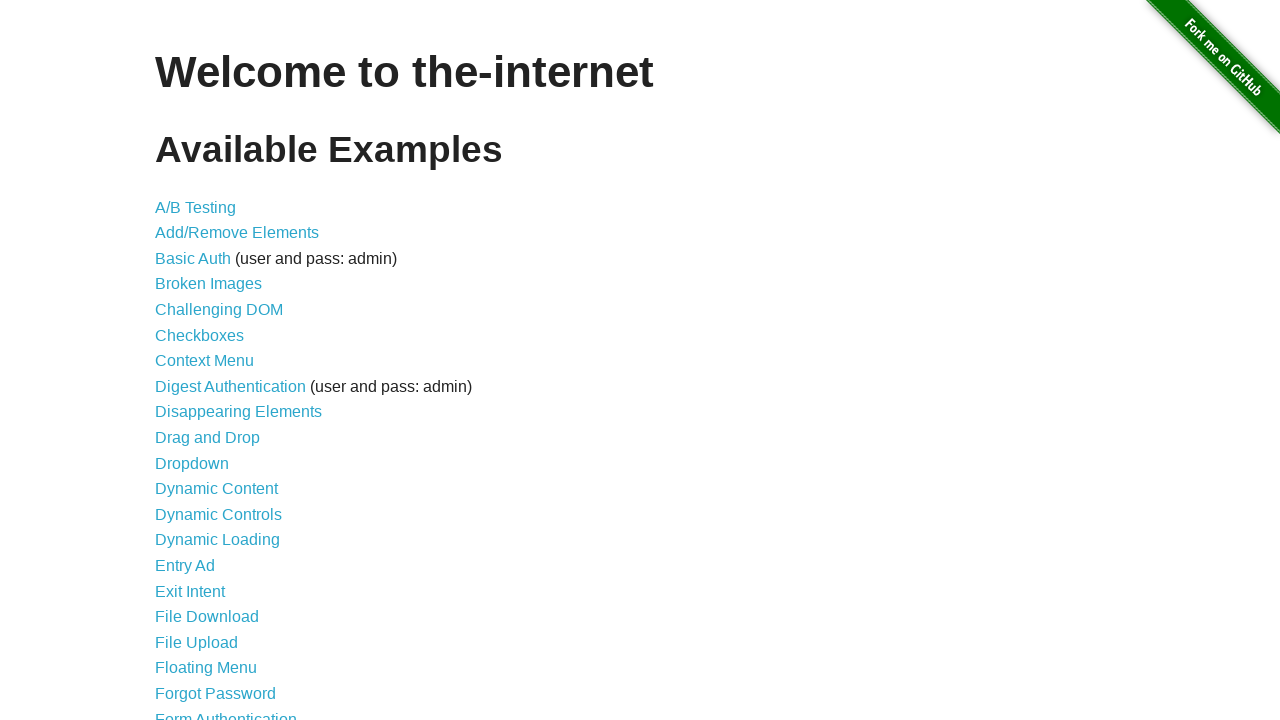

jQuery library loaded successfully
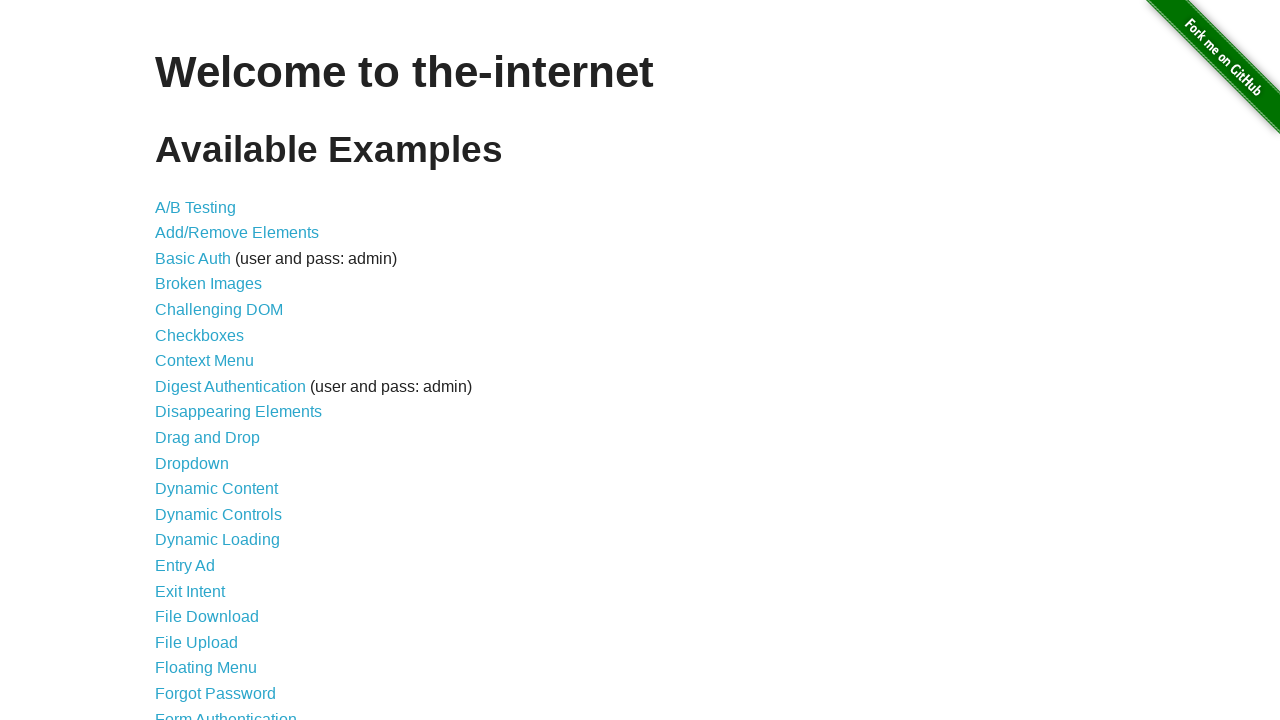

Injected jQuery Growl library
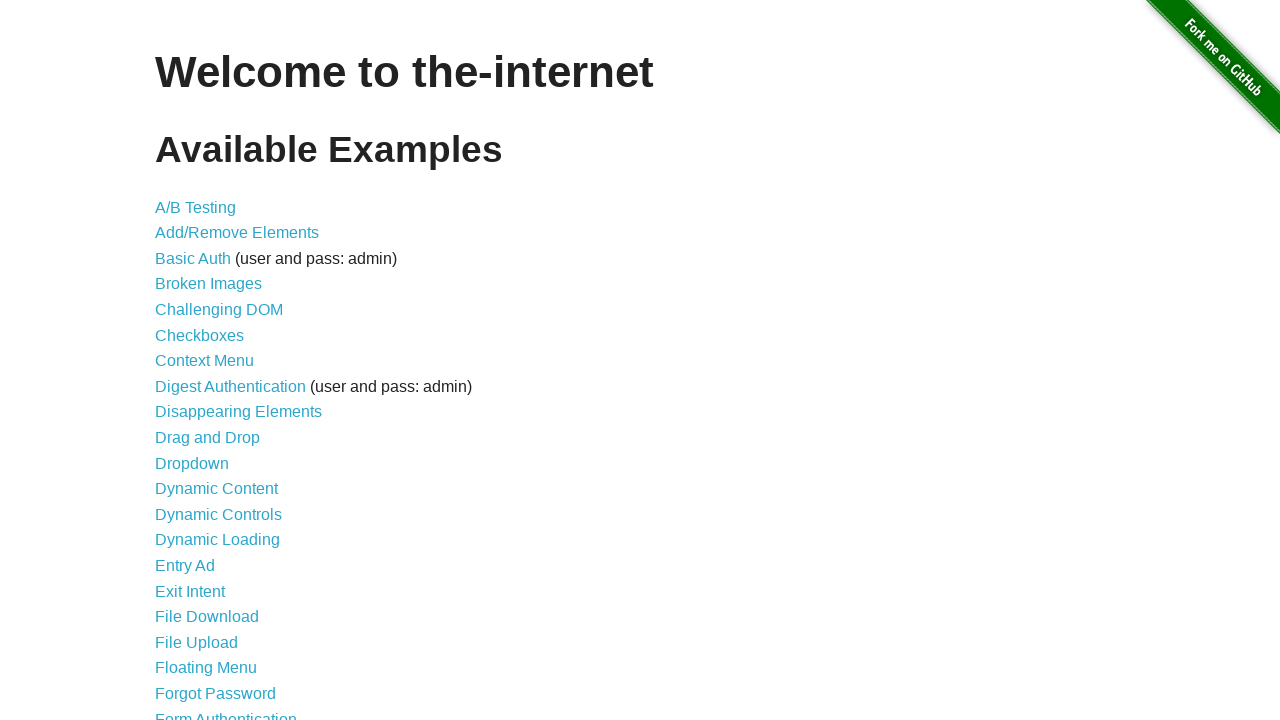

Injected jQuery Growl CSS stylesheet
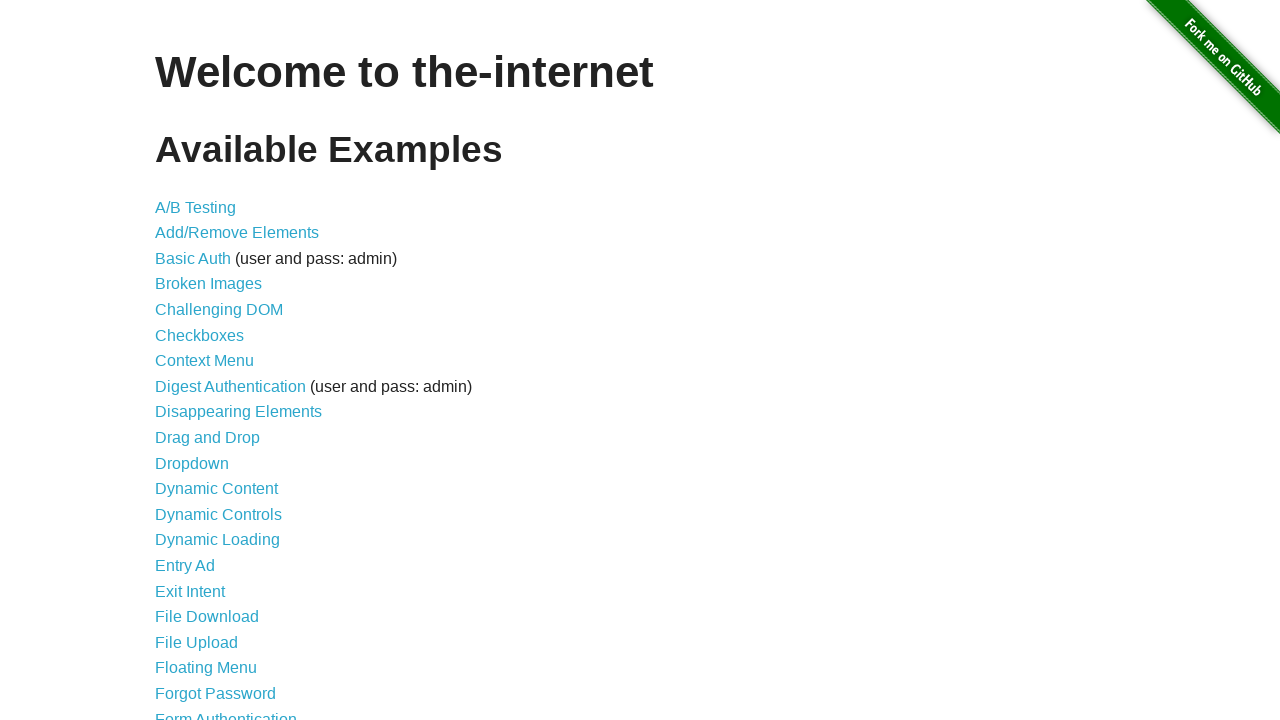

jQuery Growl plugin loaded and ready
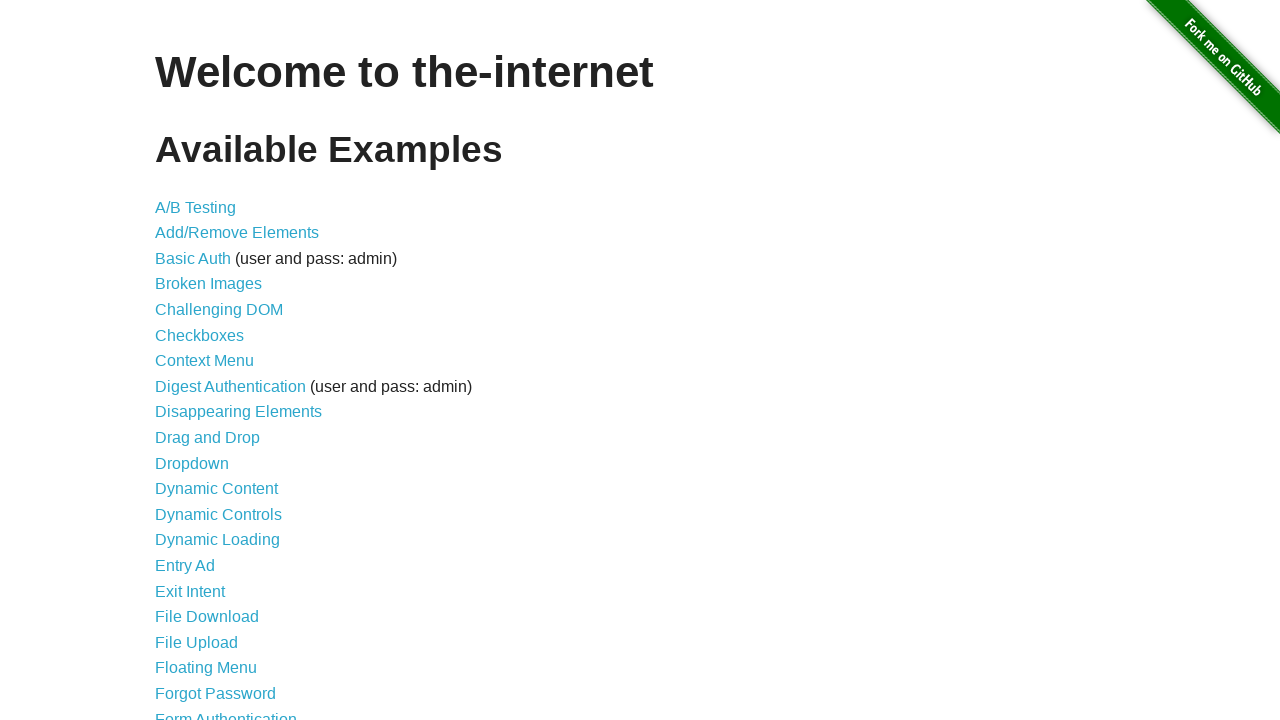

Displayed default Growl notification with title 'GET' and message '/'
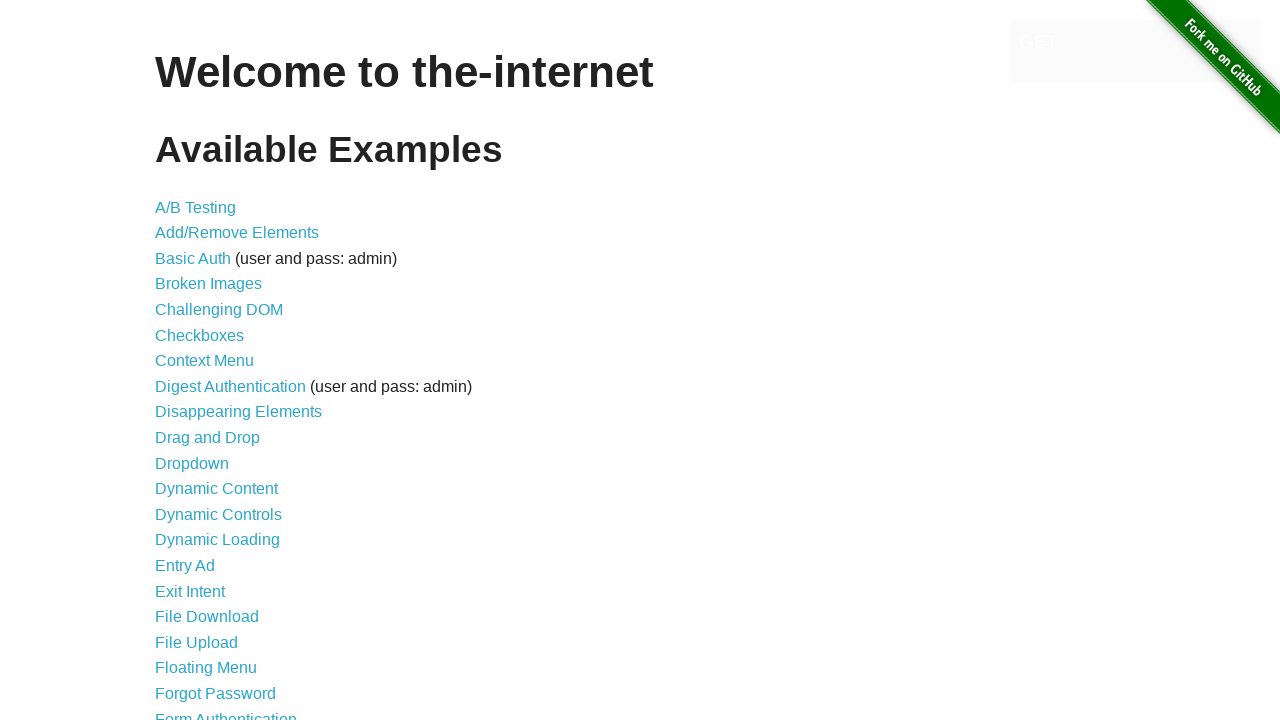

Displayed error Growl notification
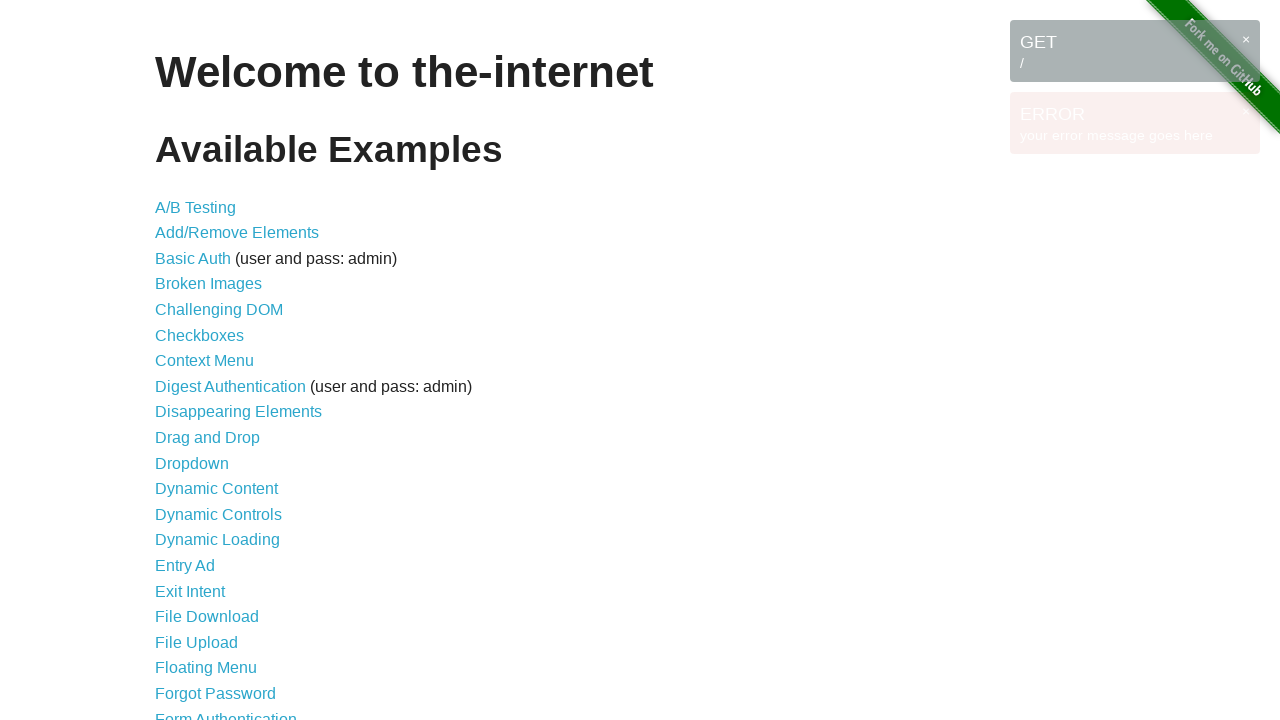

Displayed notice Growl notification
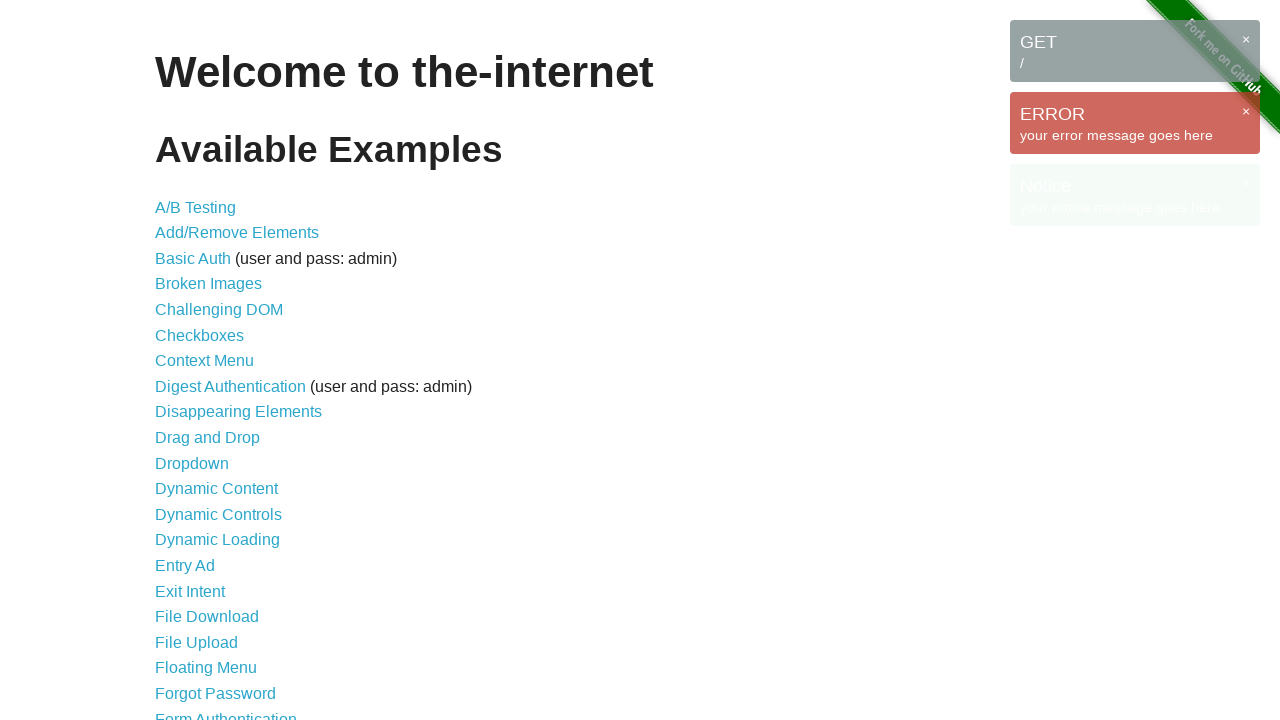

Displayed warning Growl notification
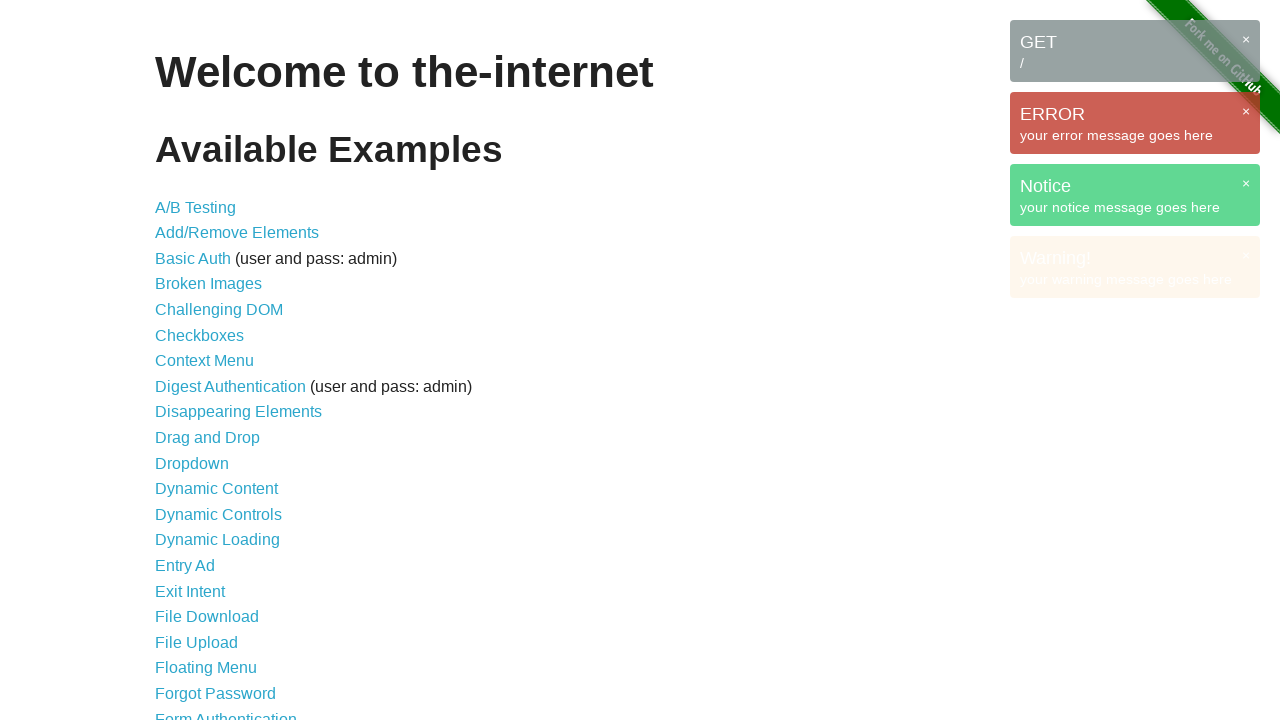

All Growl notifications rendered and visible on page
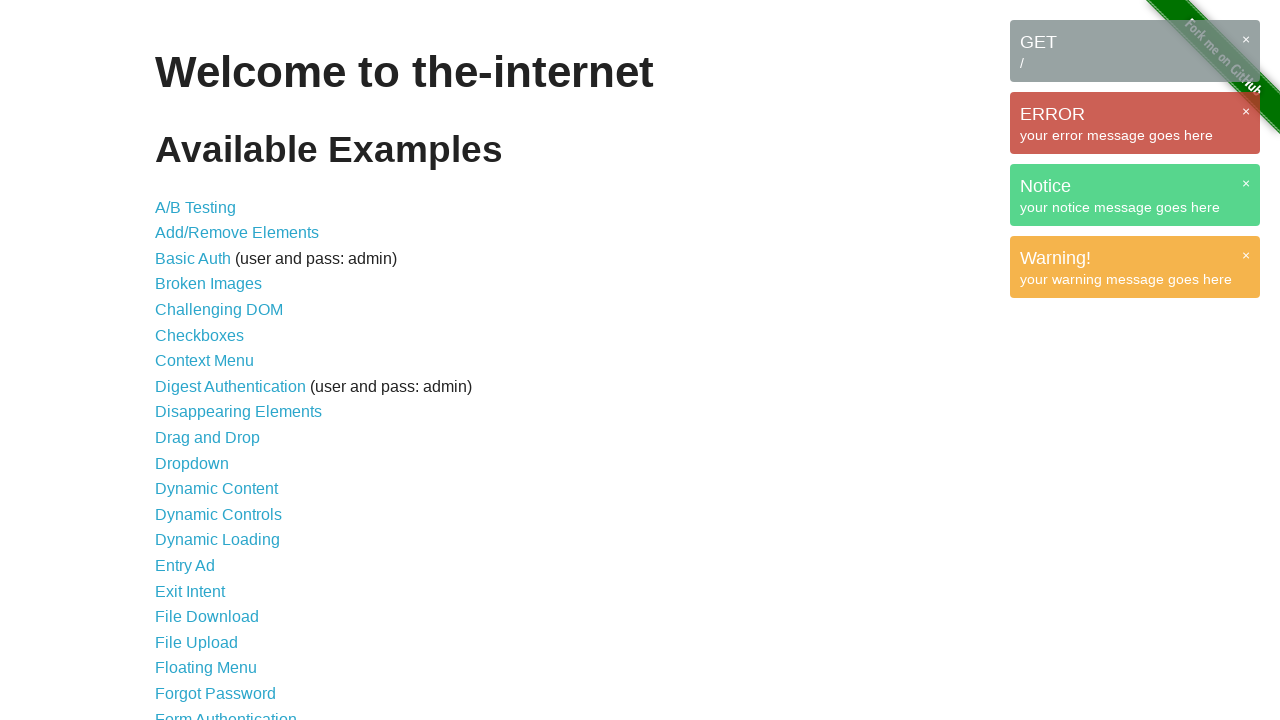

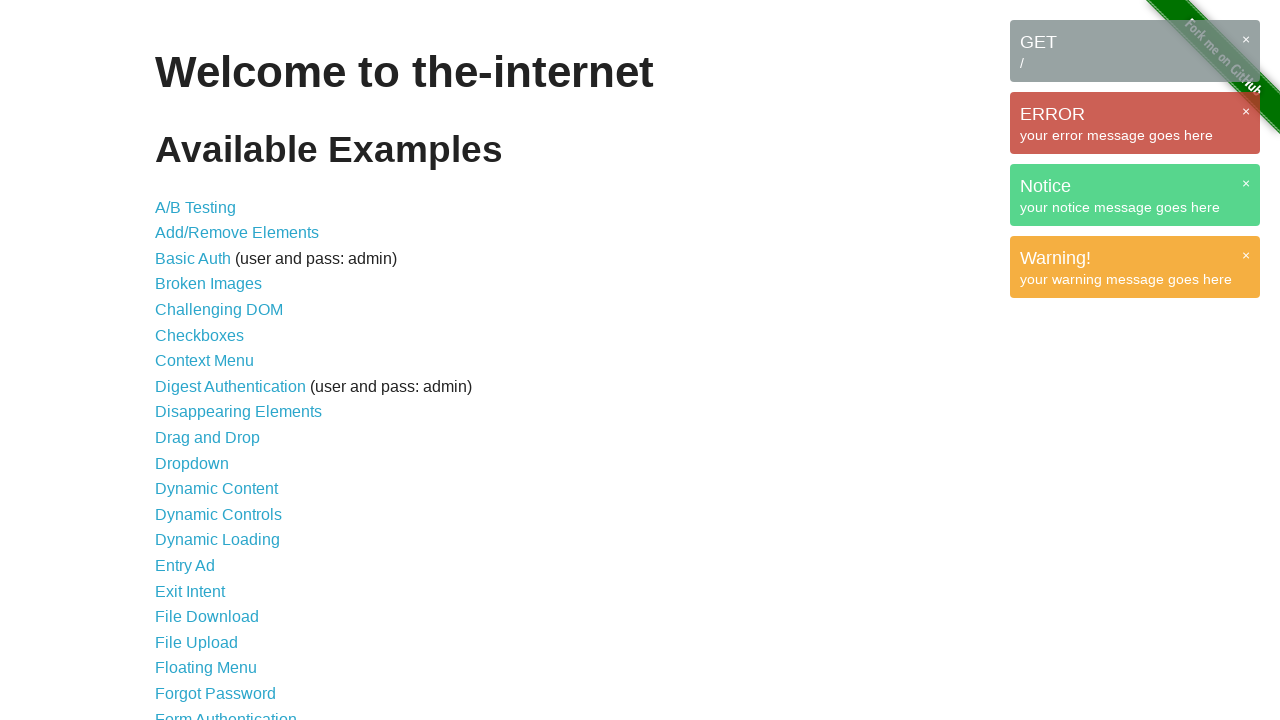